Tests dynamic loading by clicking Start, waiting for loading bar to disappear, then verifying "Hello World!" text

Starting URL: https://the-internet.herokuapp.com/dynamic_loading/1

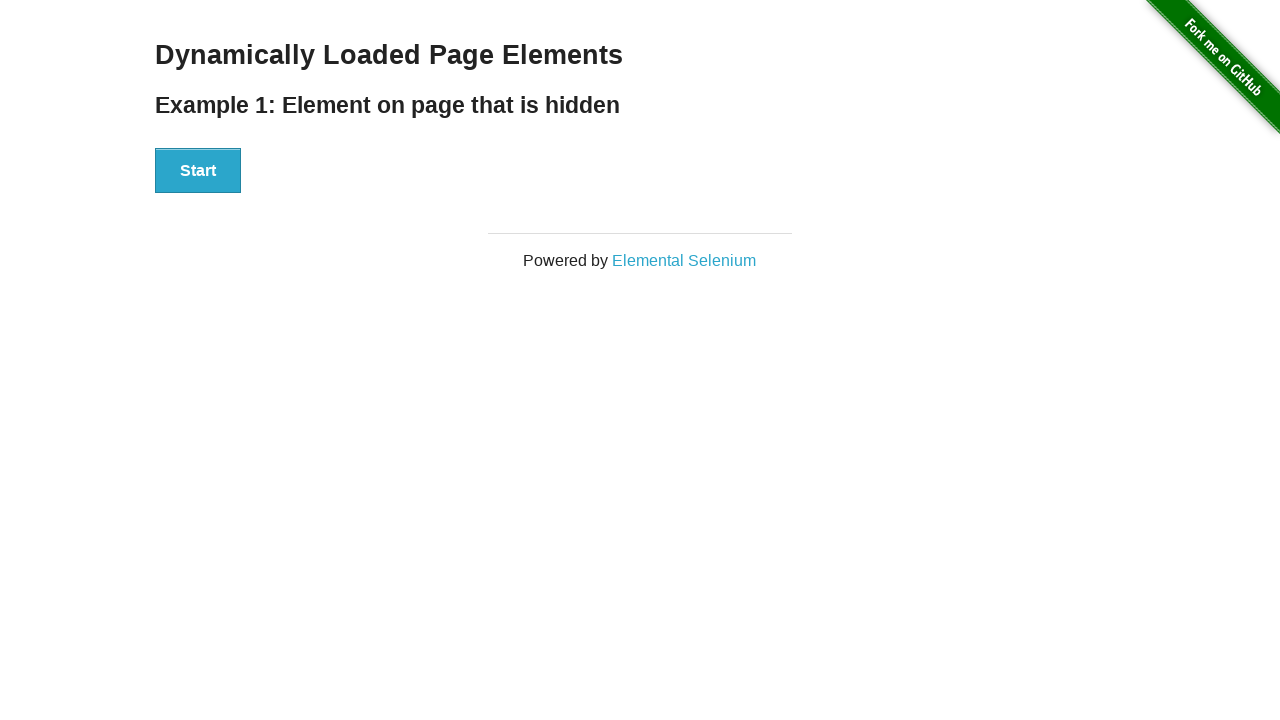

Clicked the Start button at (198, 171) on text='Start'
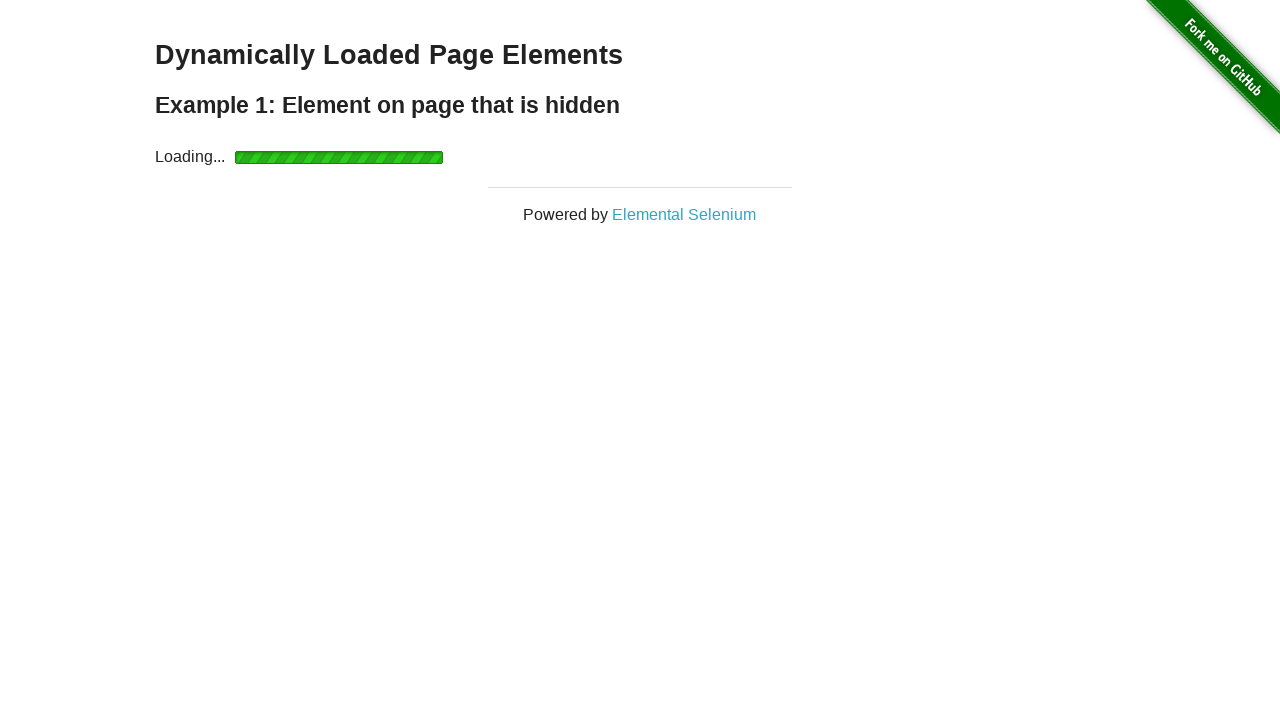

Loading bar disappeared after clicking Start
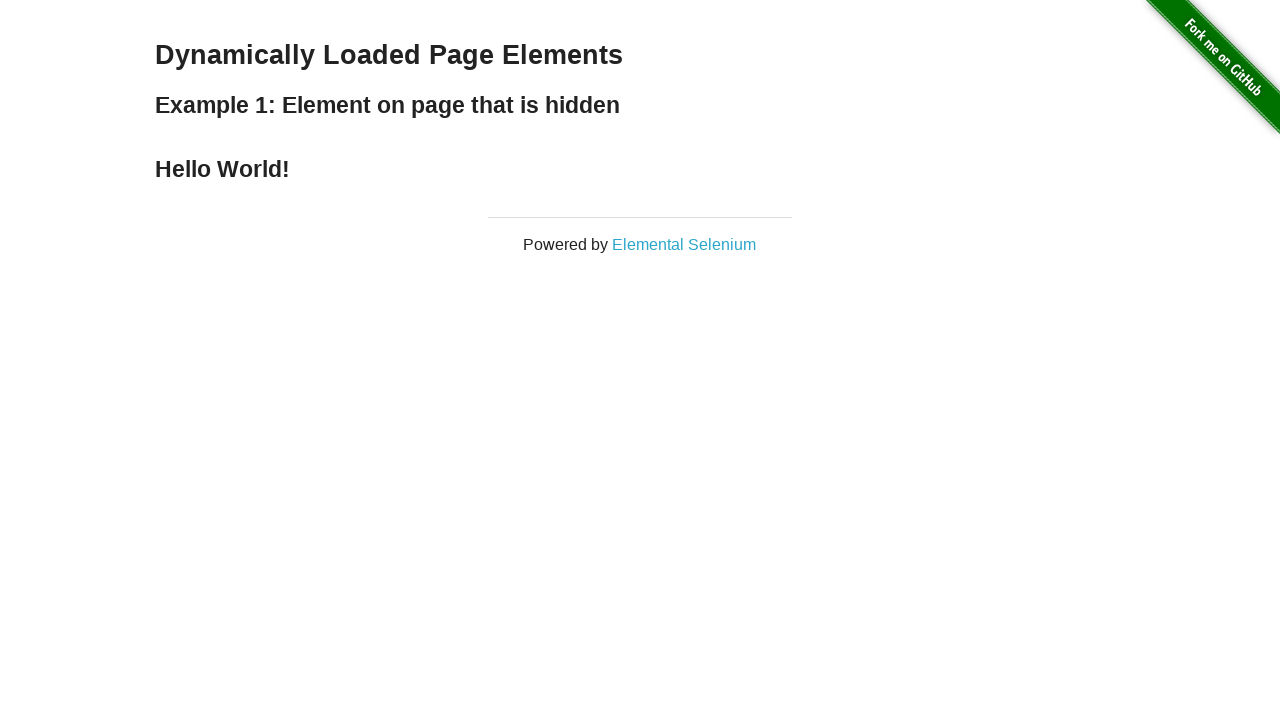

Located Hello World element
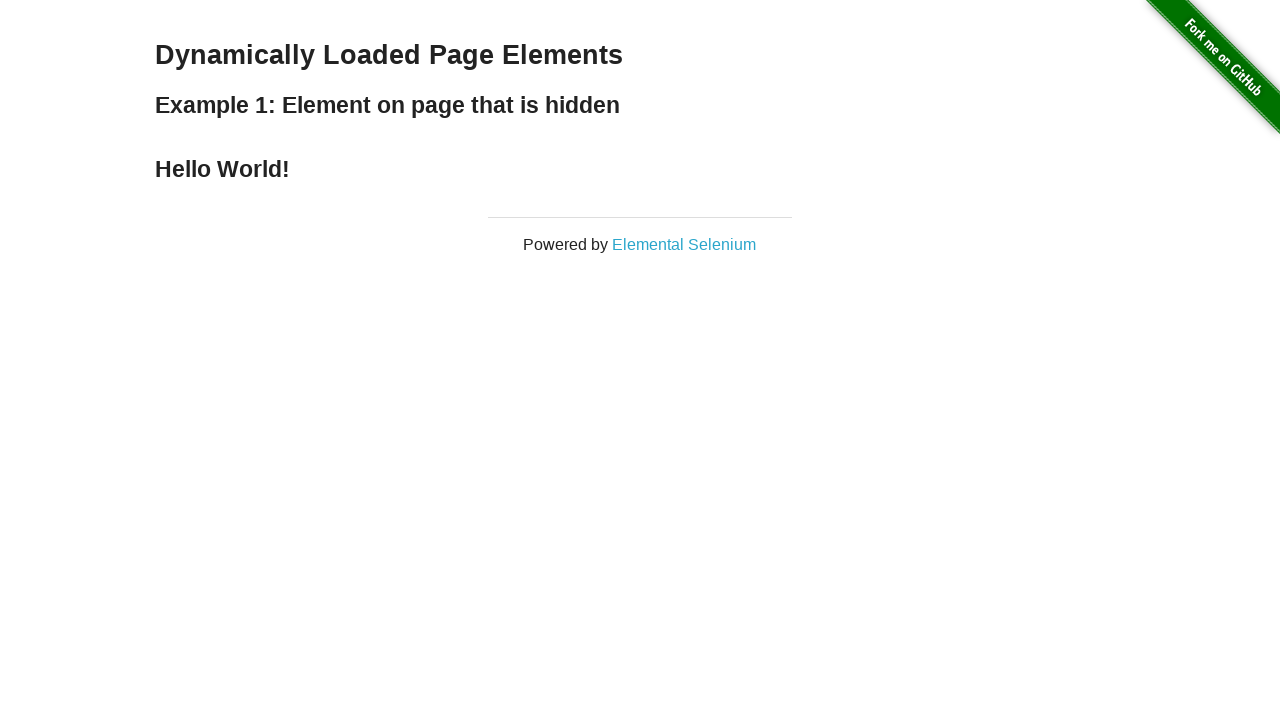

Verified 'Hello World!' text is displayed
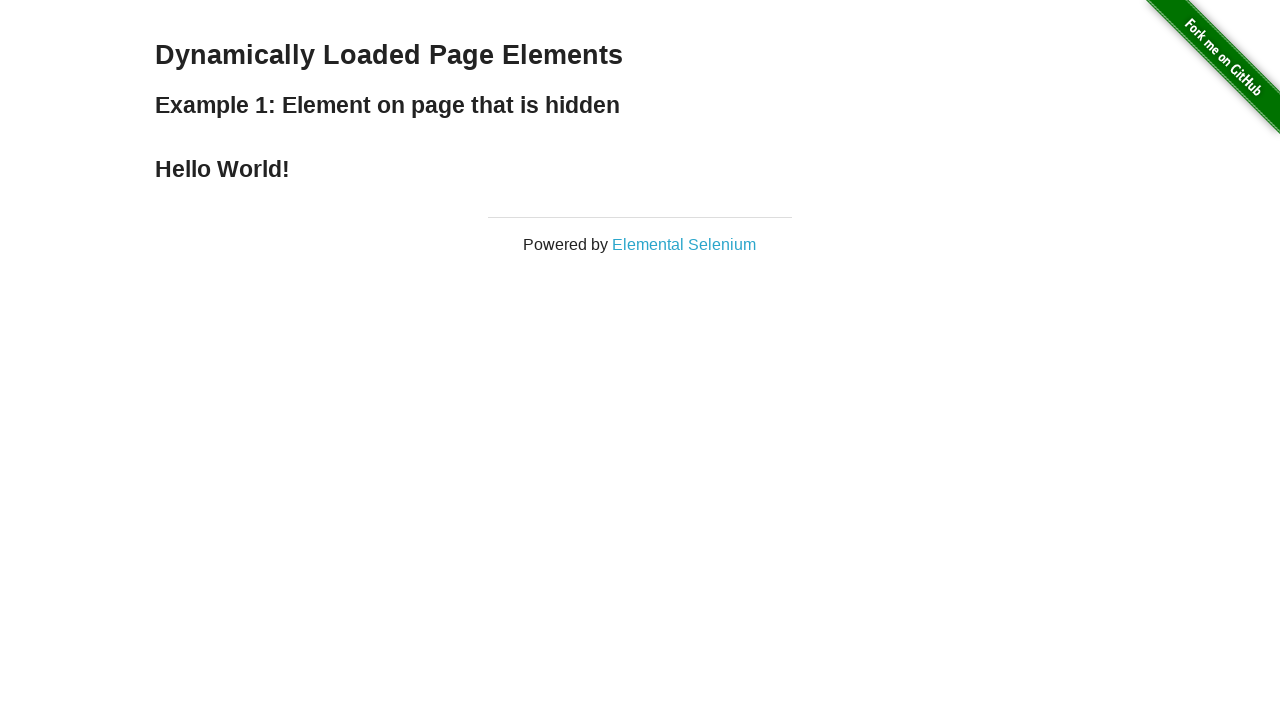

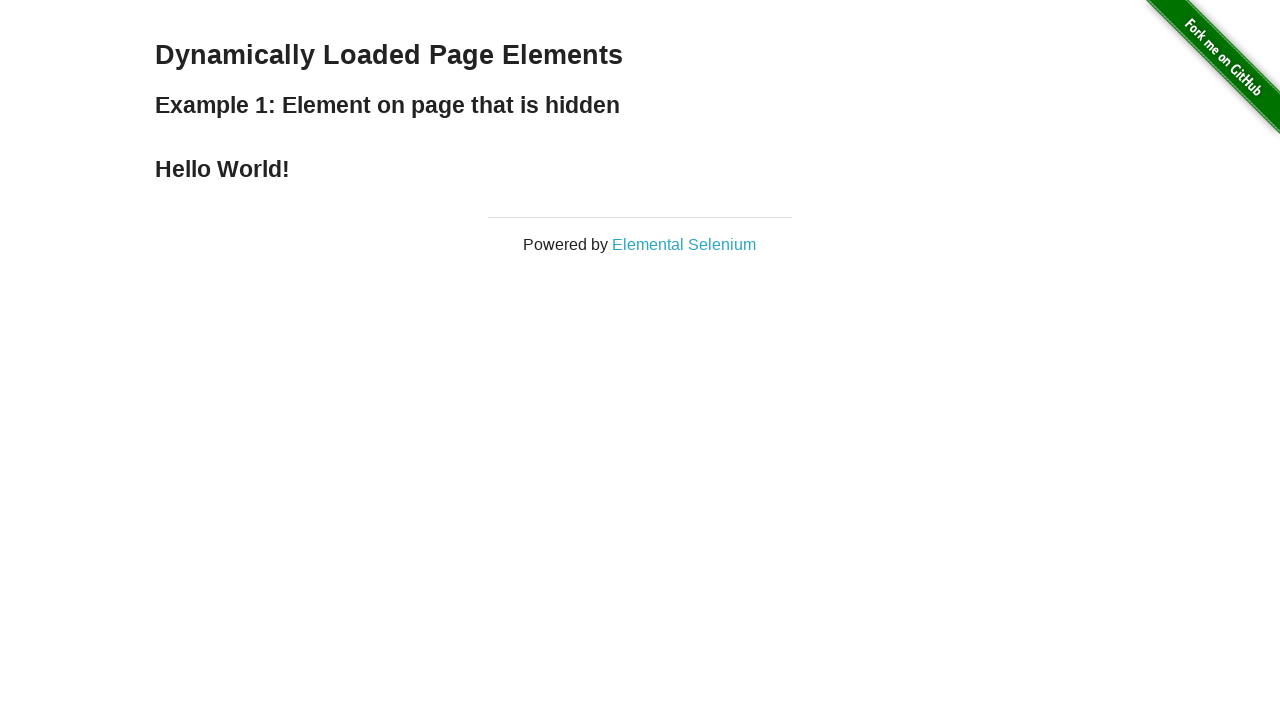